Tests browser window handling by scrolling to and clicking a link that opens a popup window, then captures the handles of both parent and child windows.

Starting URL: http://omayo.blogspot.com/

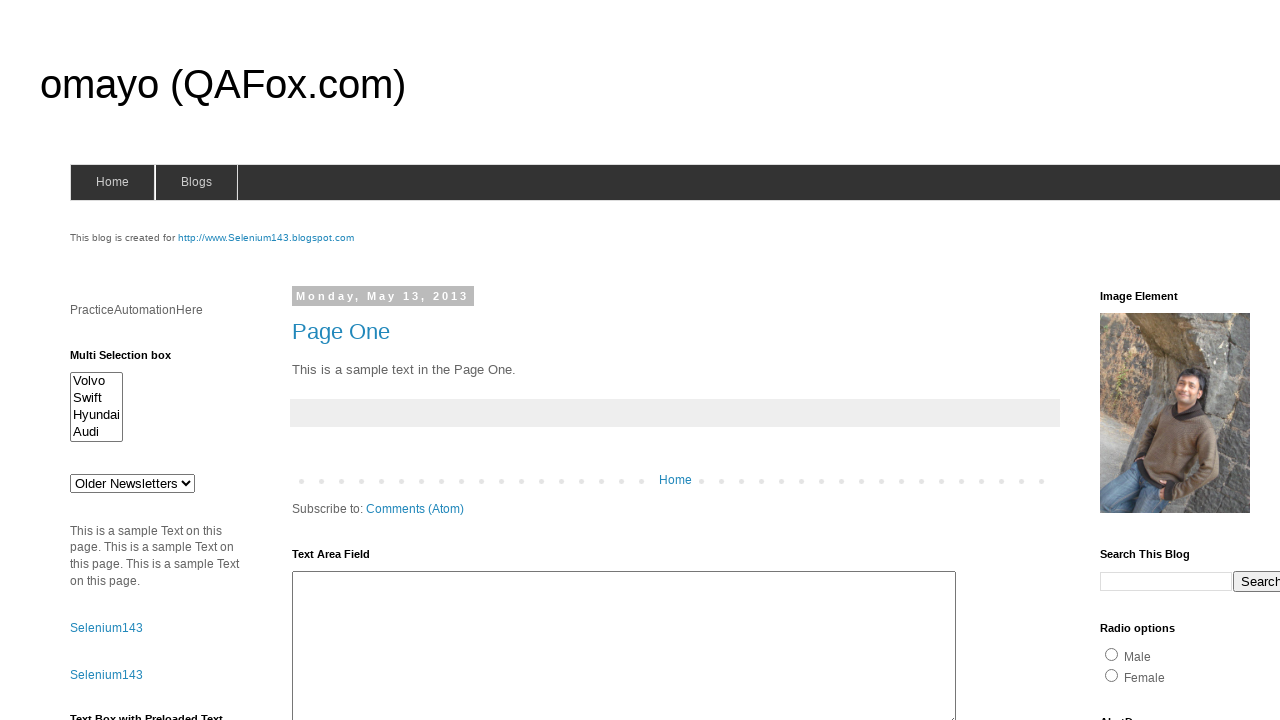

Waited for page to load (domcontentloaded)
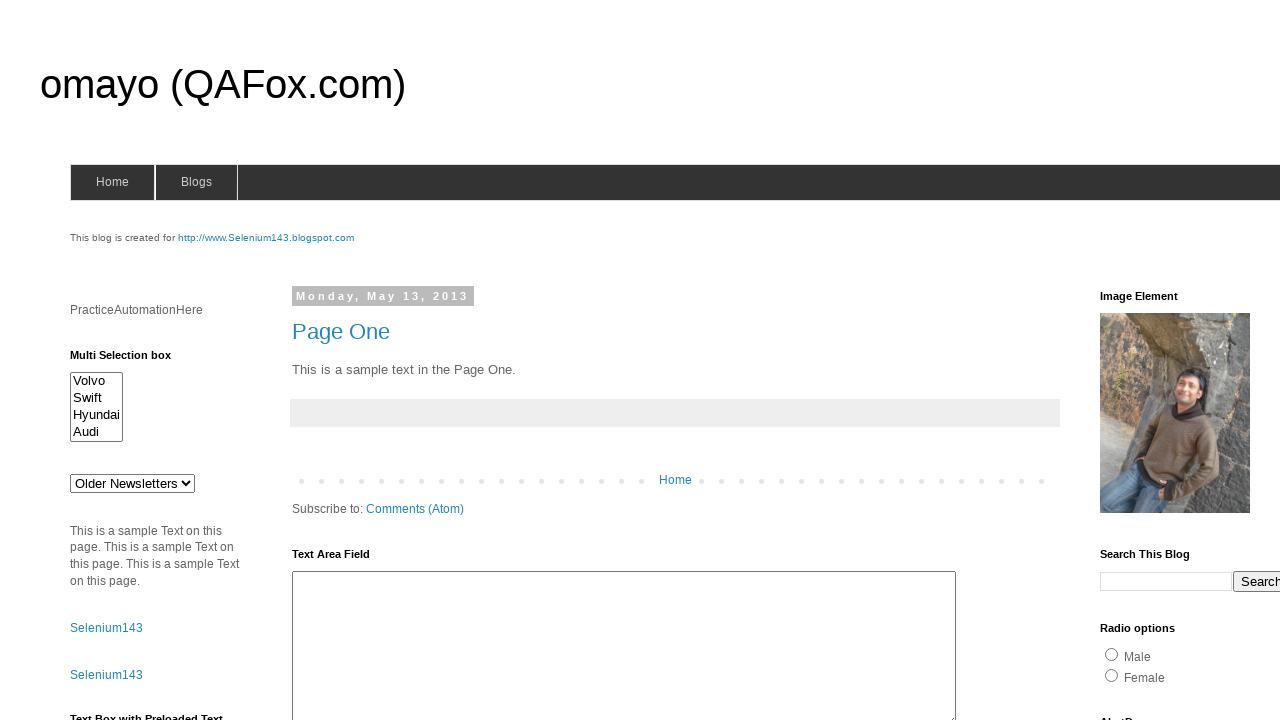

Located 'Open a popup window' link
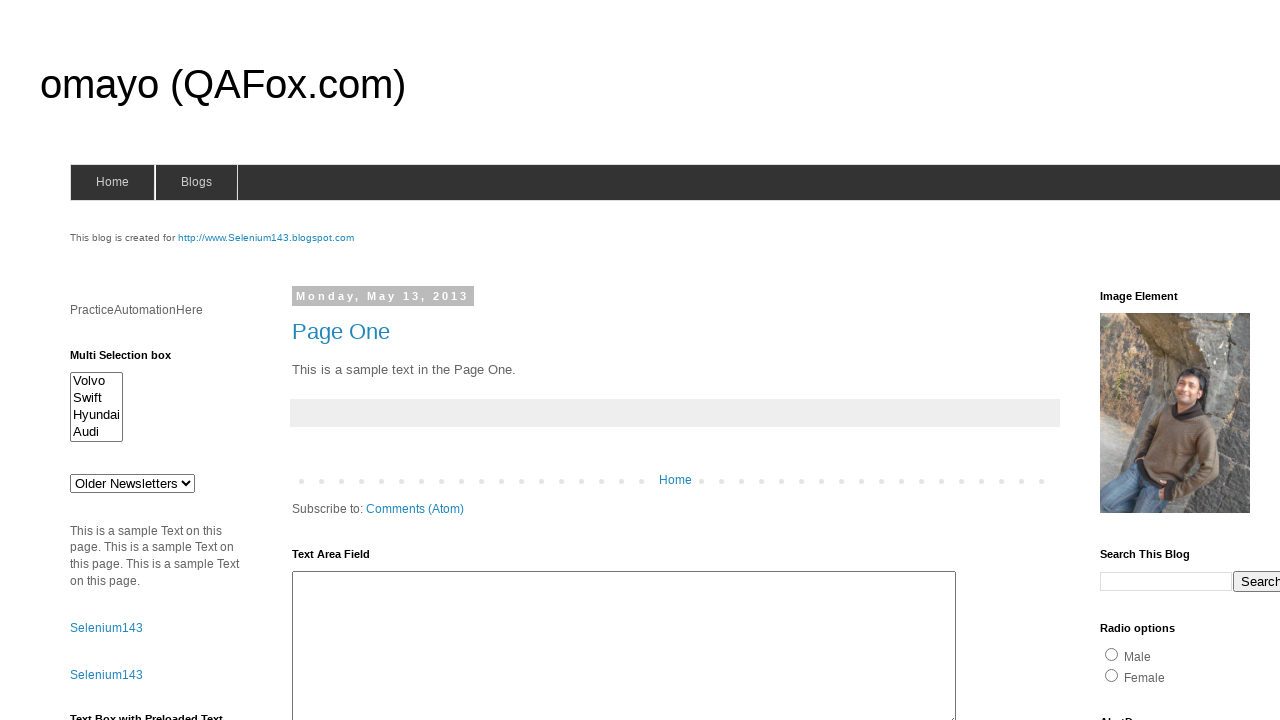

Scrolled popup link into view
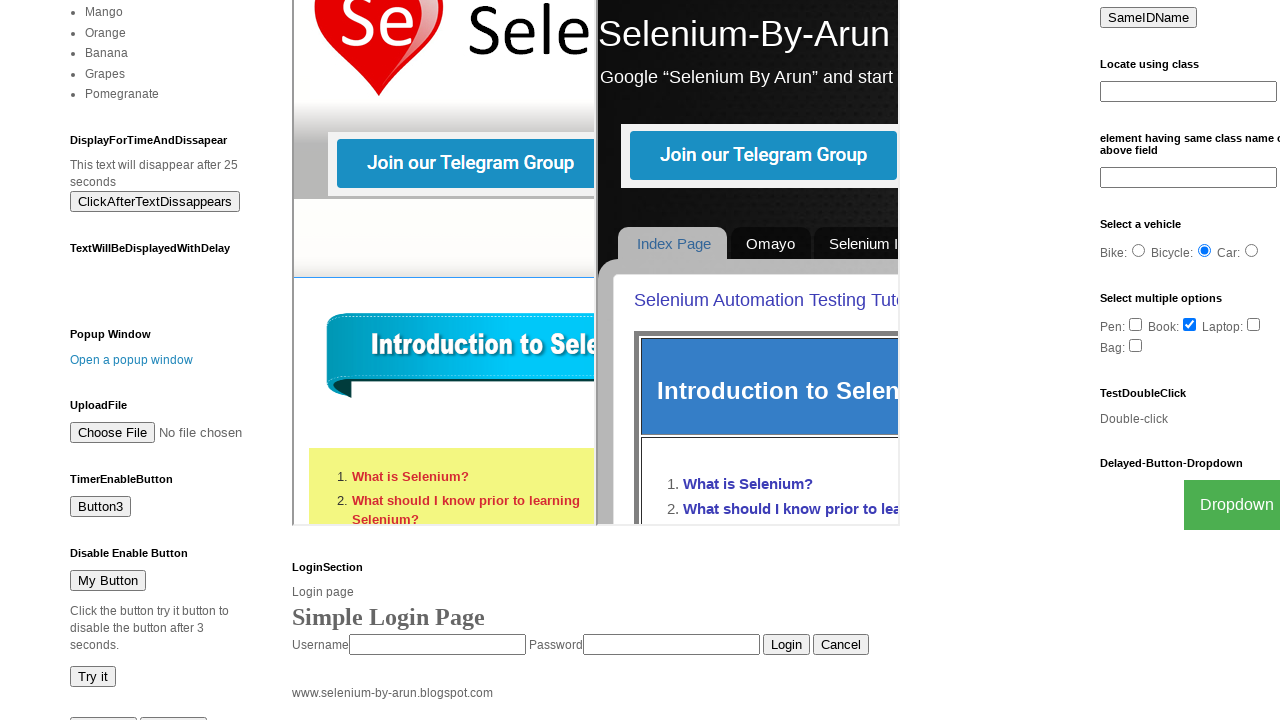

Clicked 'Open a popup window' link at (132, 360) on text=Open a popup window >> nth=0
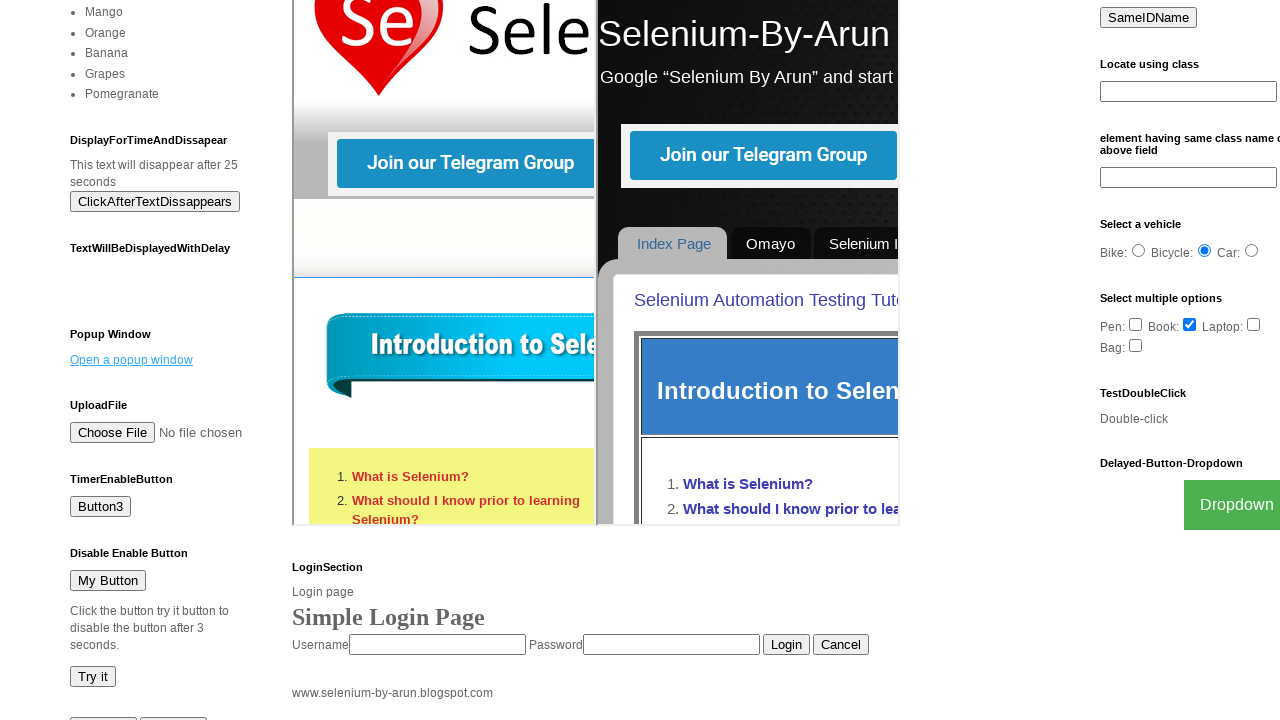

Popup window opened and captured
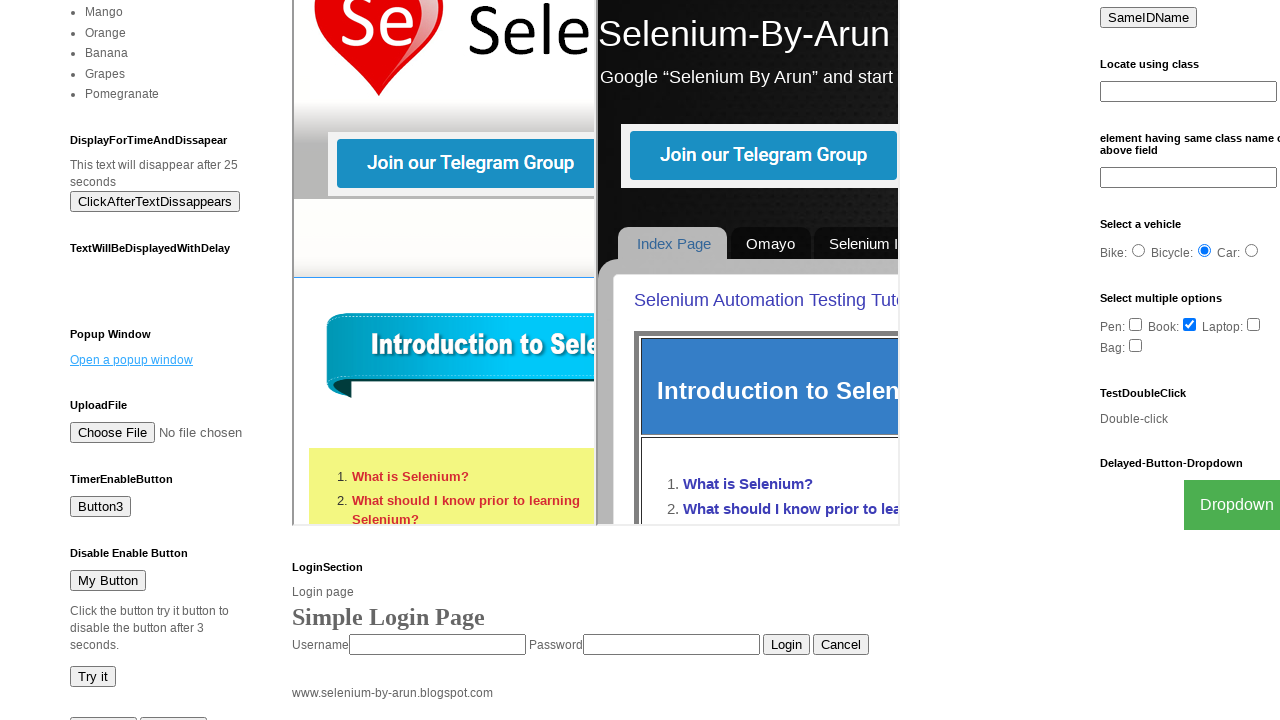

Waited for popup page to load (domcontentloaded)
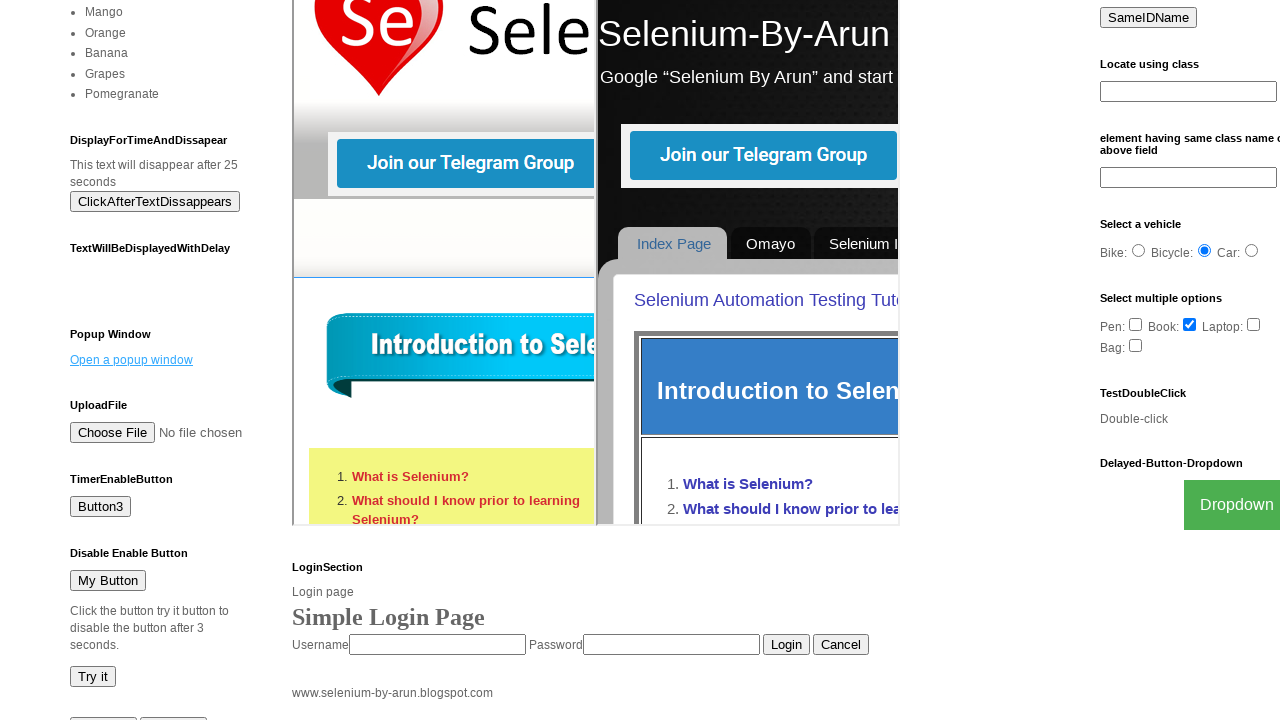

Retrieved all window handles from browser context
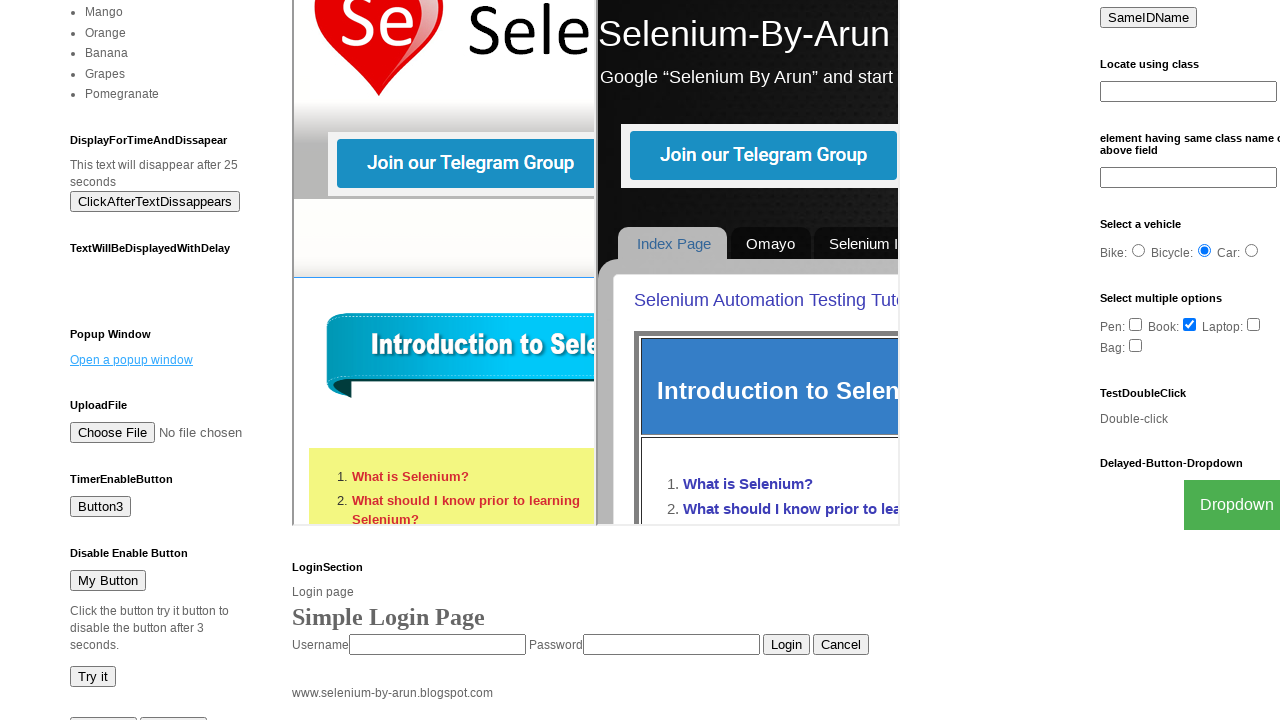

Verified presence of 2 windows (parent and popup)
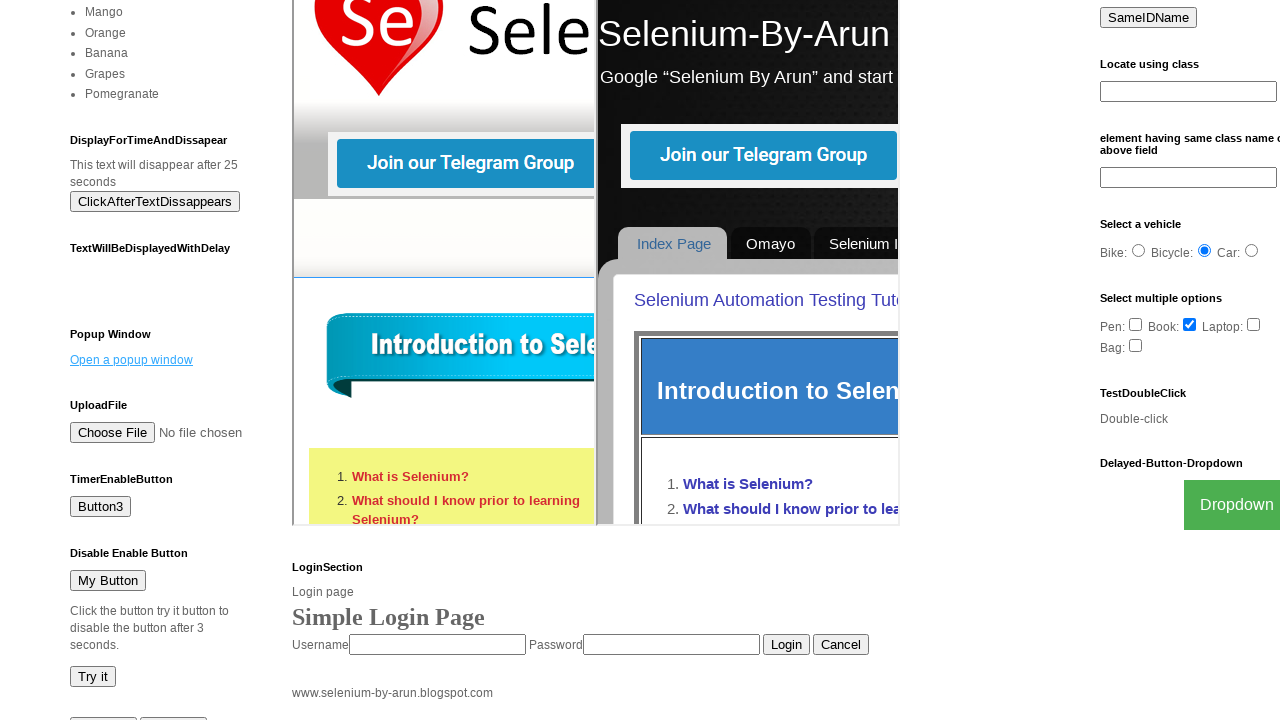

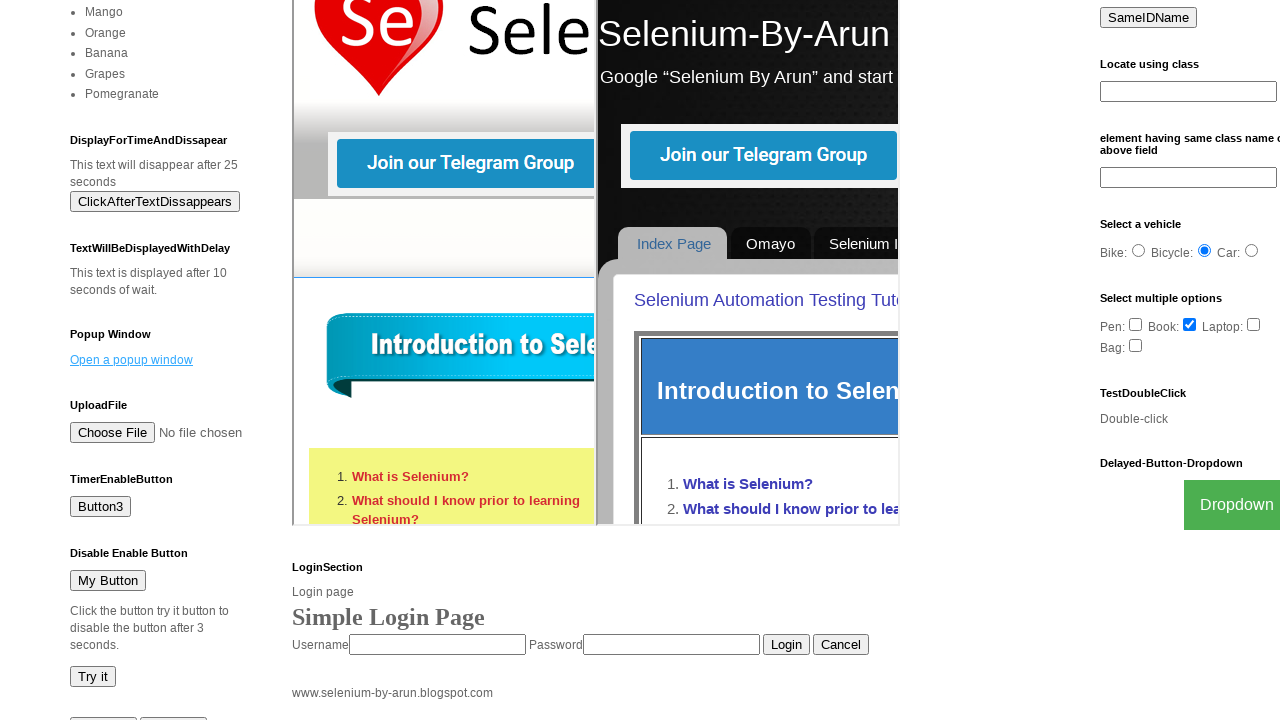